Tests right-click context menu functionality on an image element

Starting URL: https://practice.automationtesting.in/

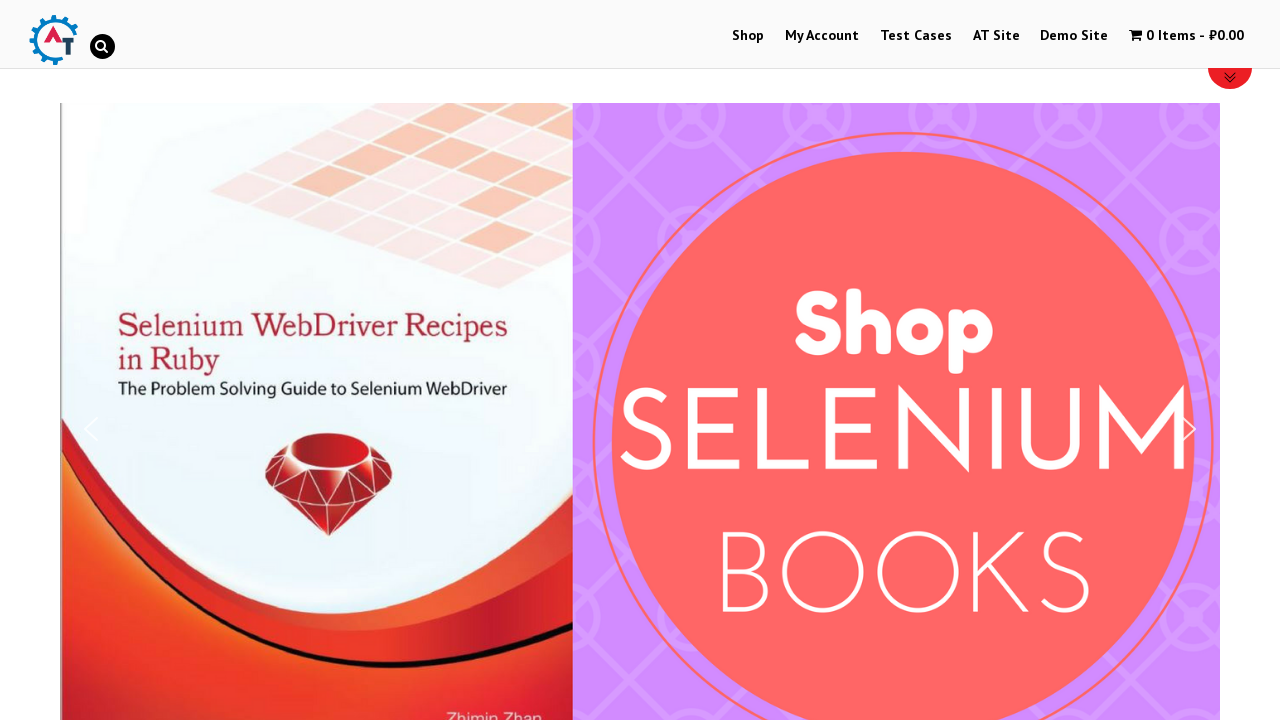

Set viewport size to 1920x1080
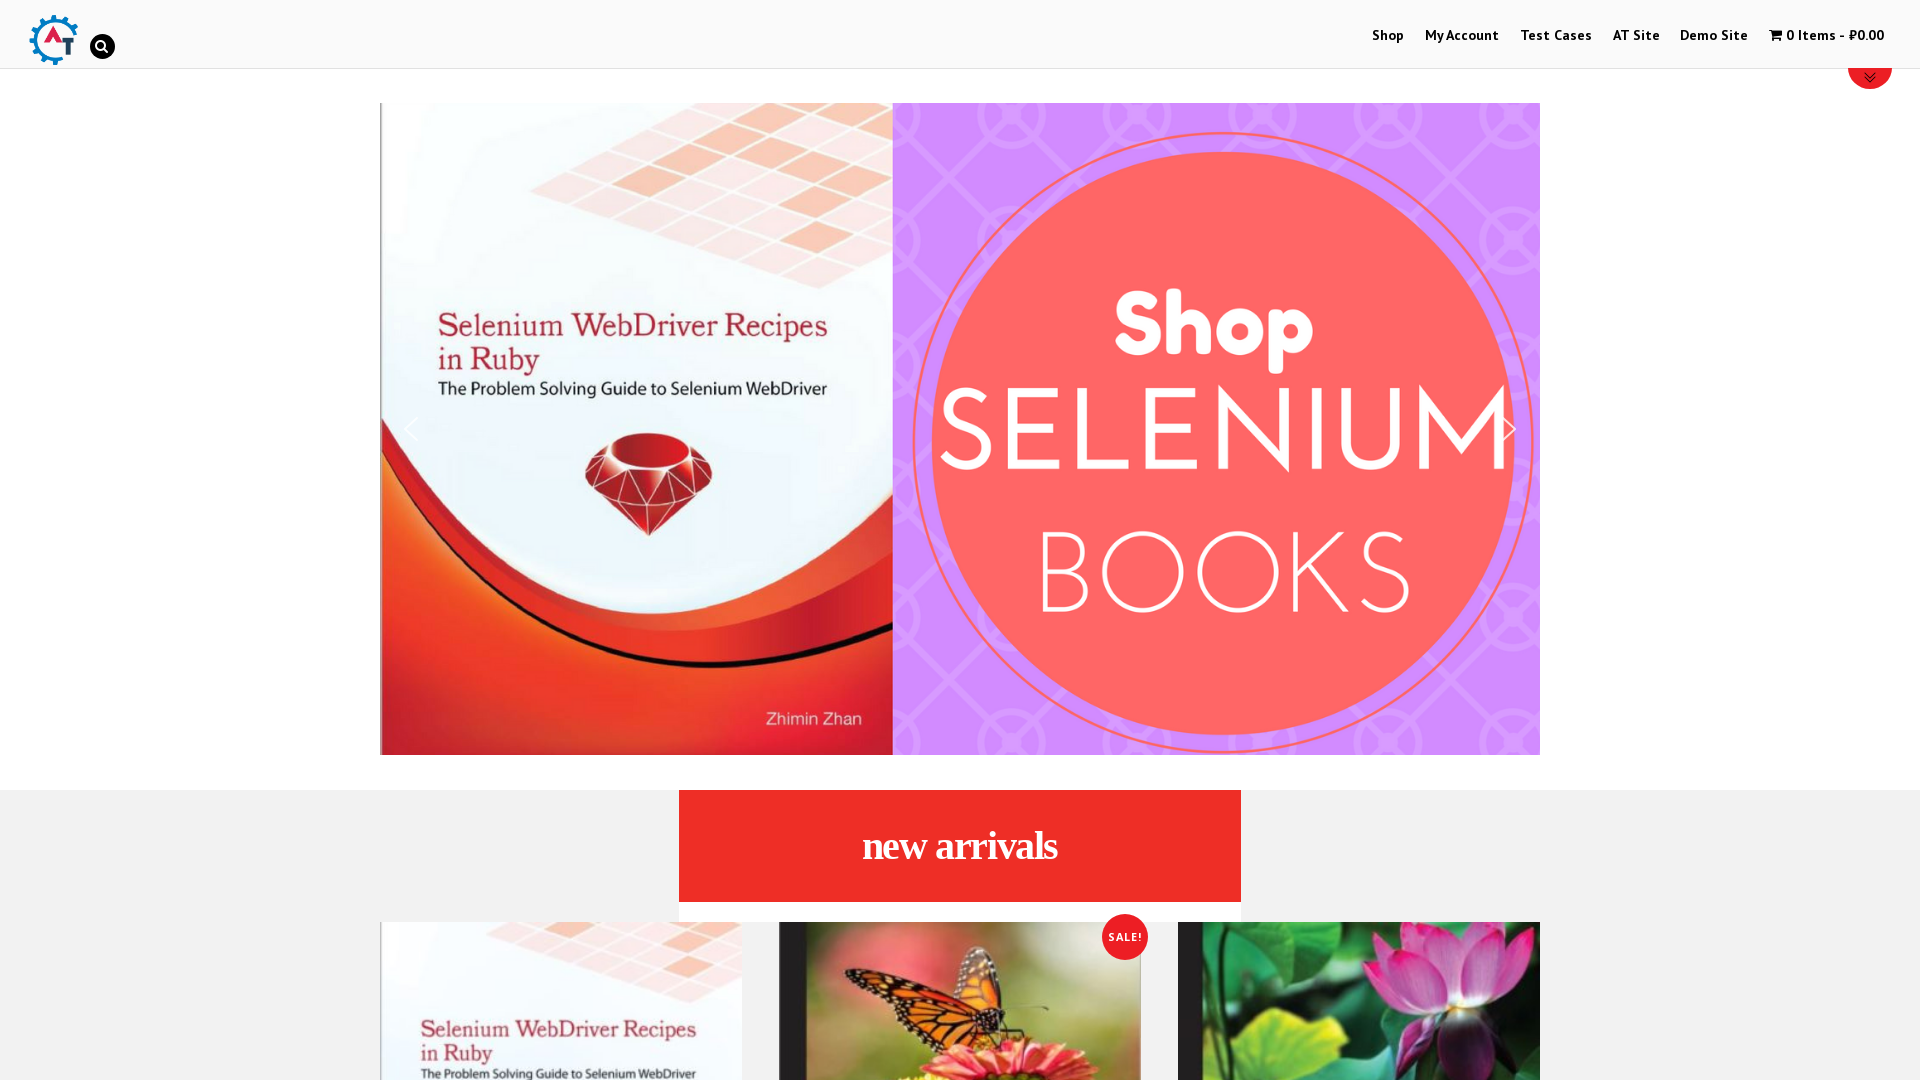

Waited 2 seconds for page to load
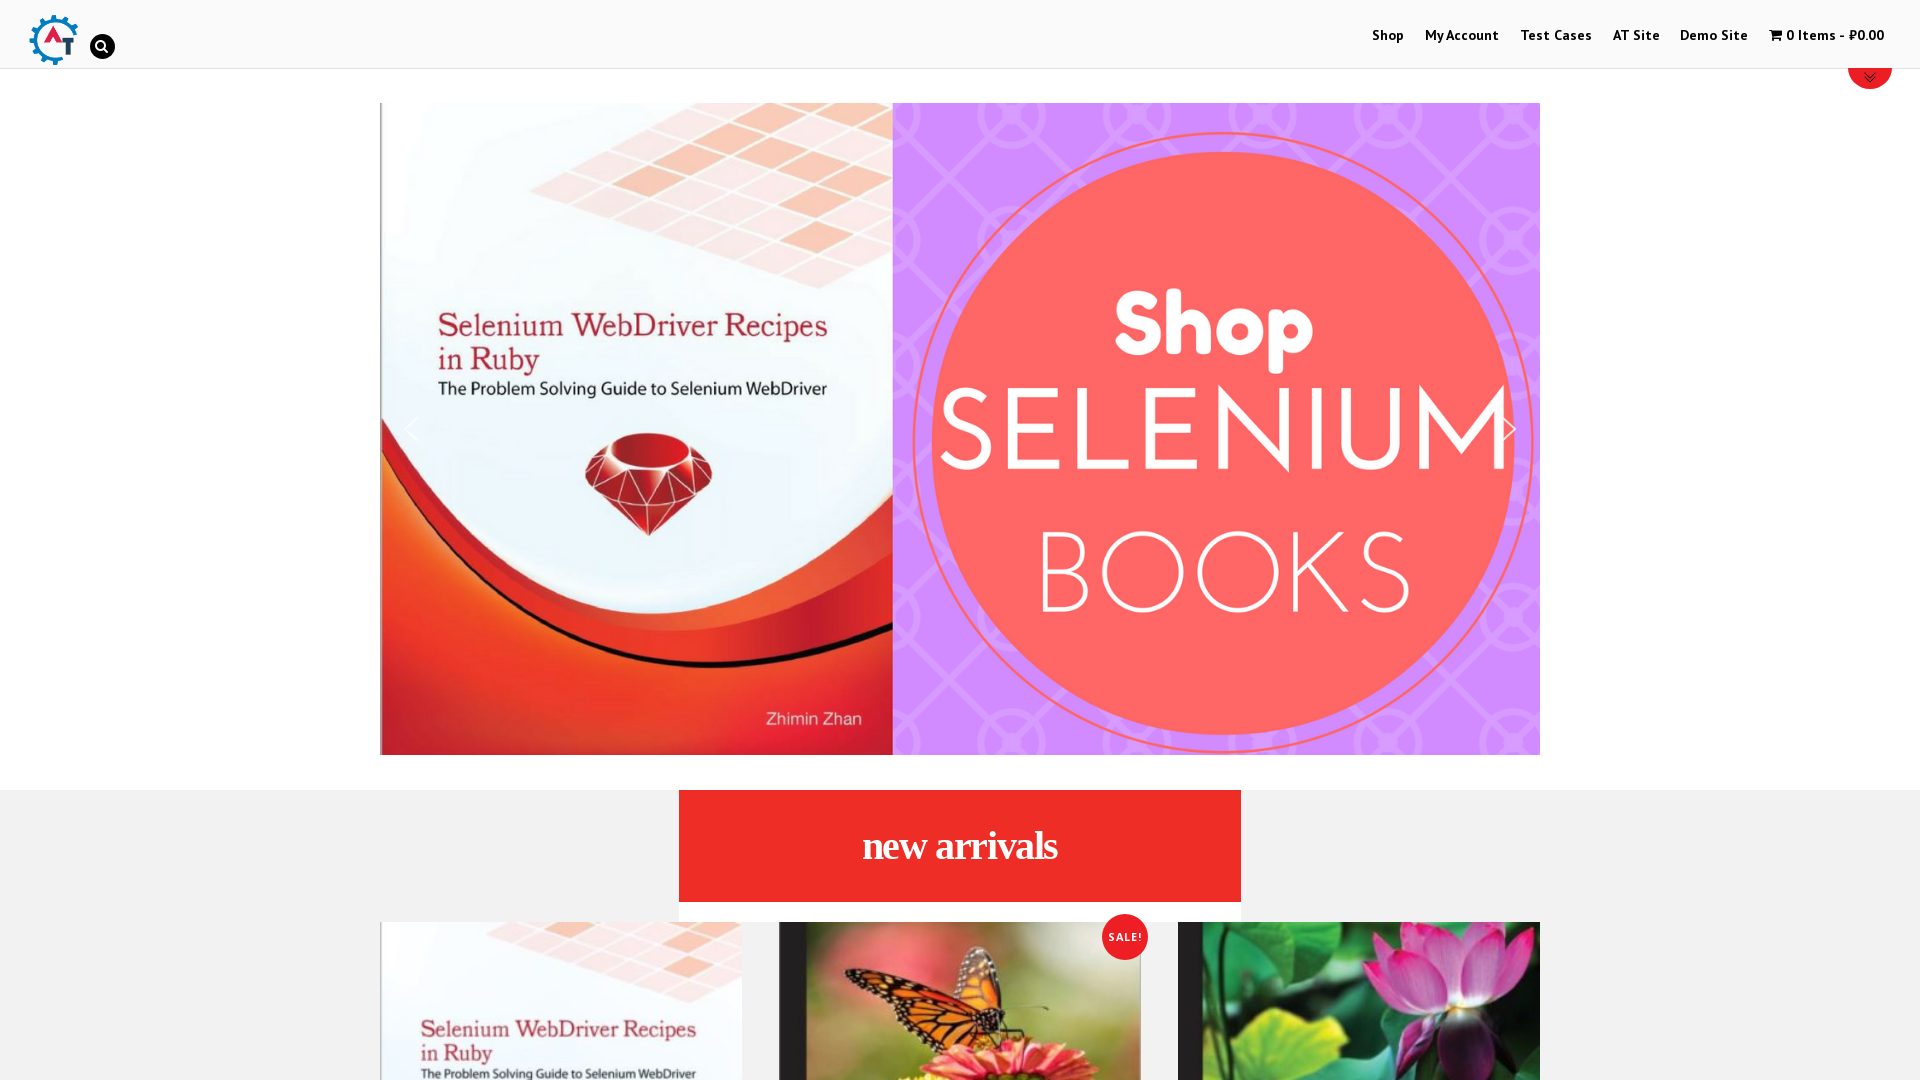

Located logo image element with title 'Automation Practice Site'
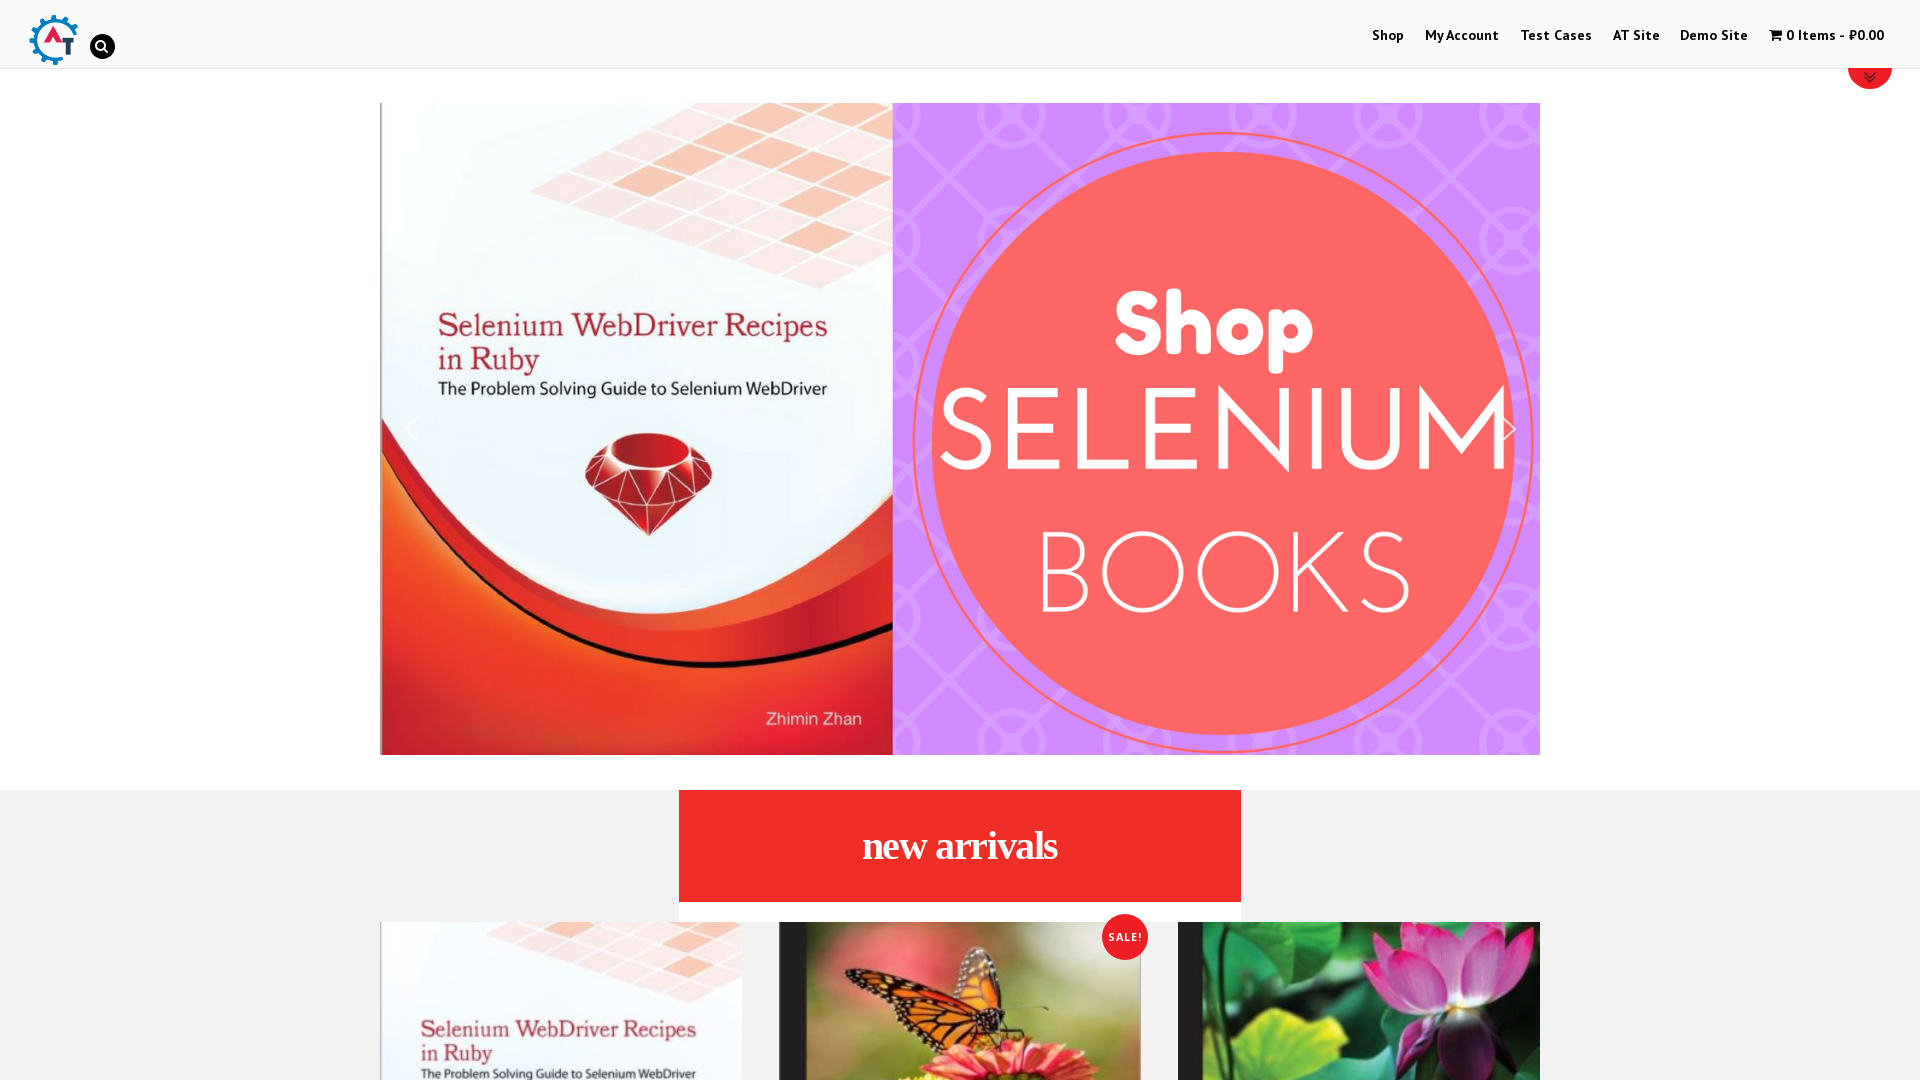

Right-clicked on the logo image to open context menu at (53, 40) on img[title='Automation Practice Site']
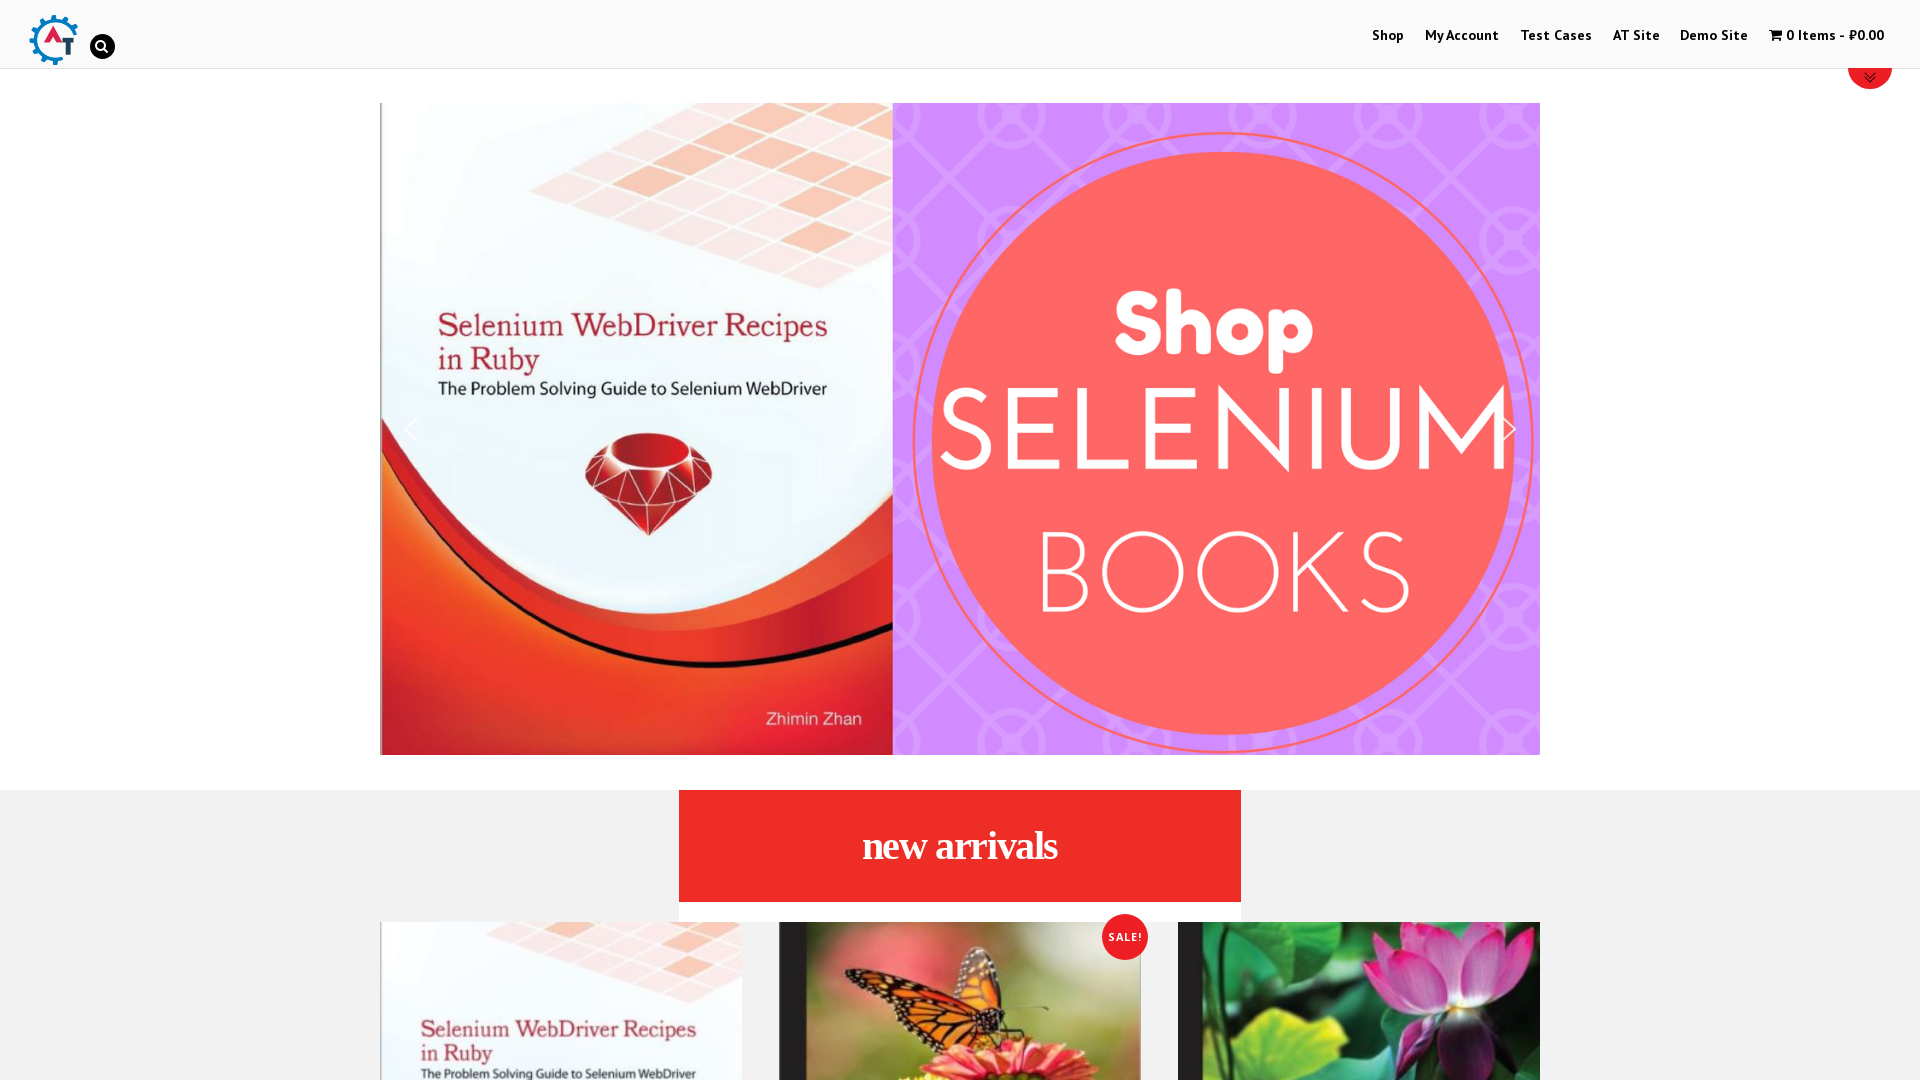

Waited 1 second for context menu to appear
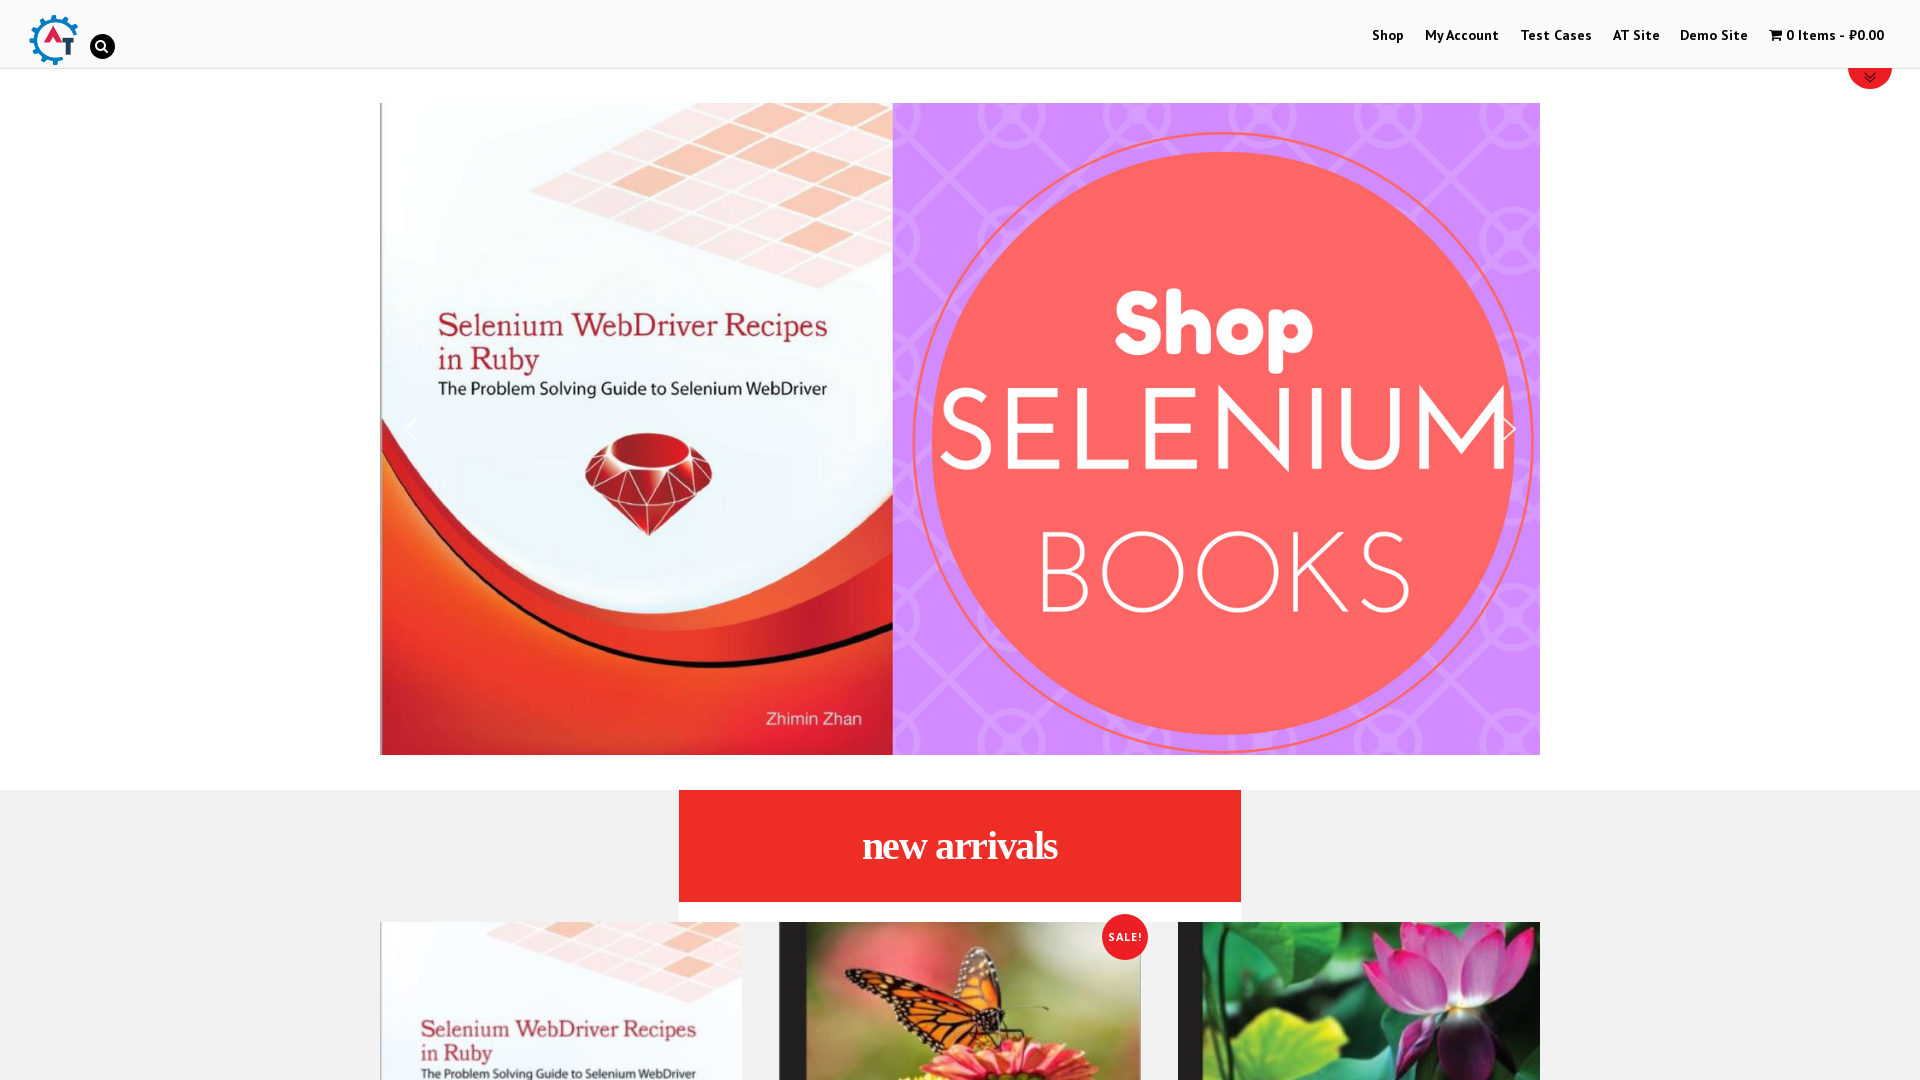

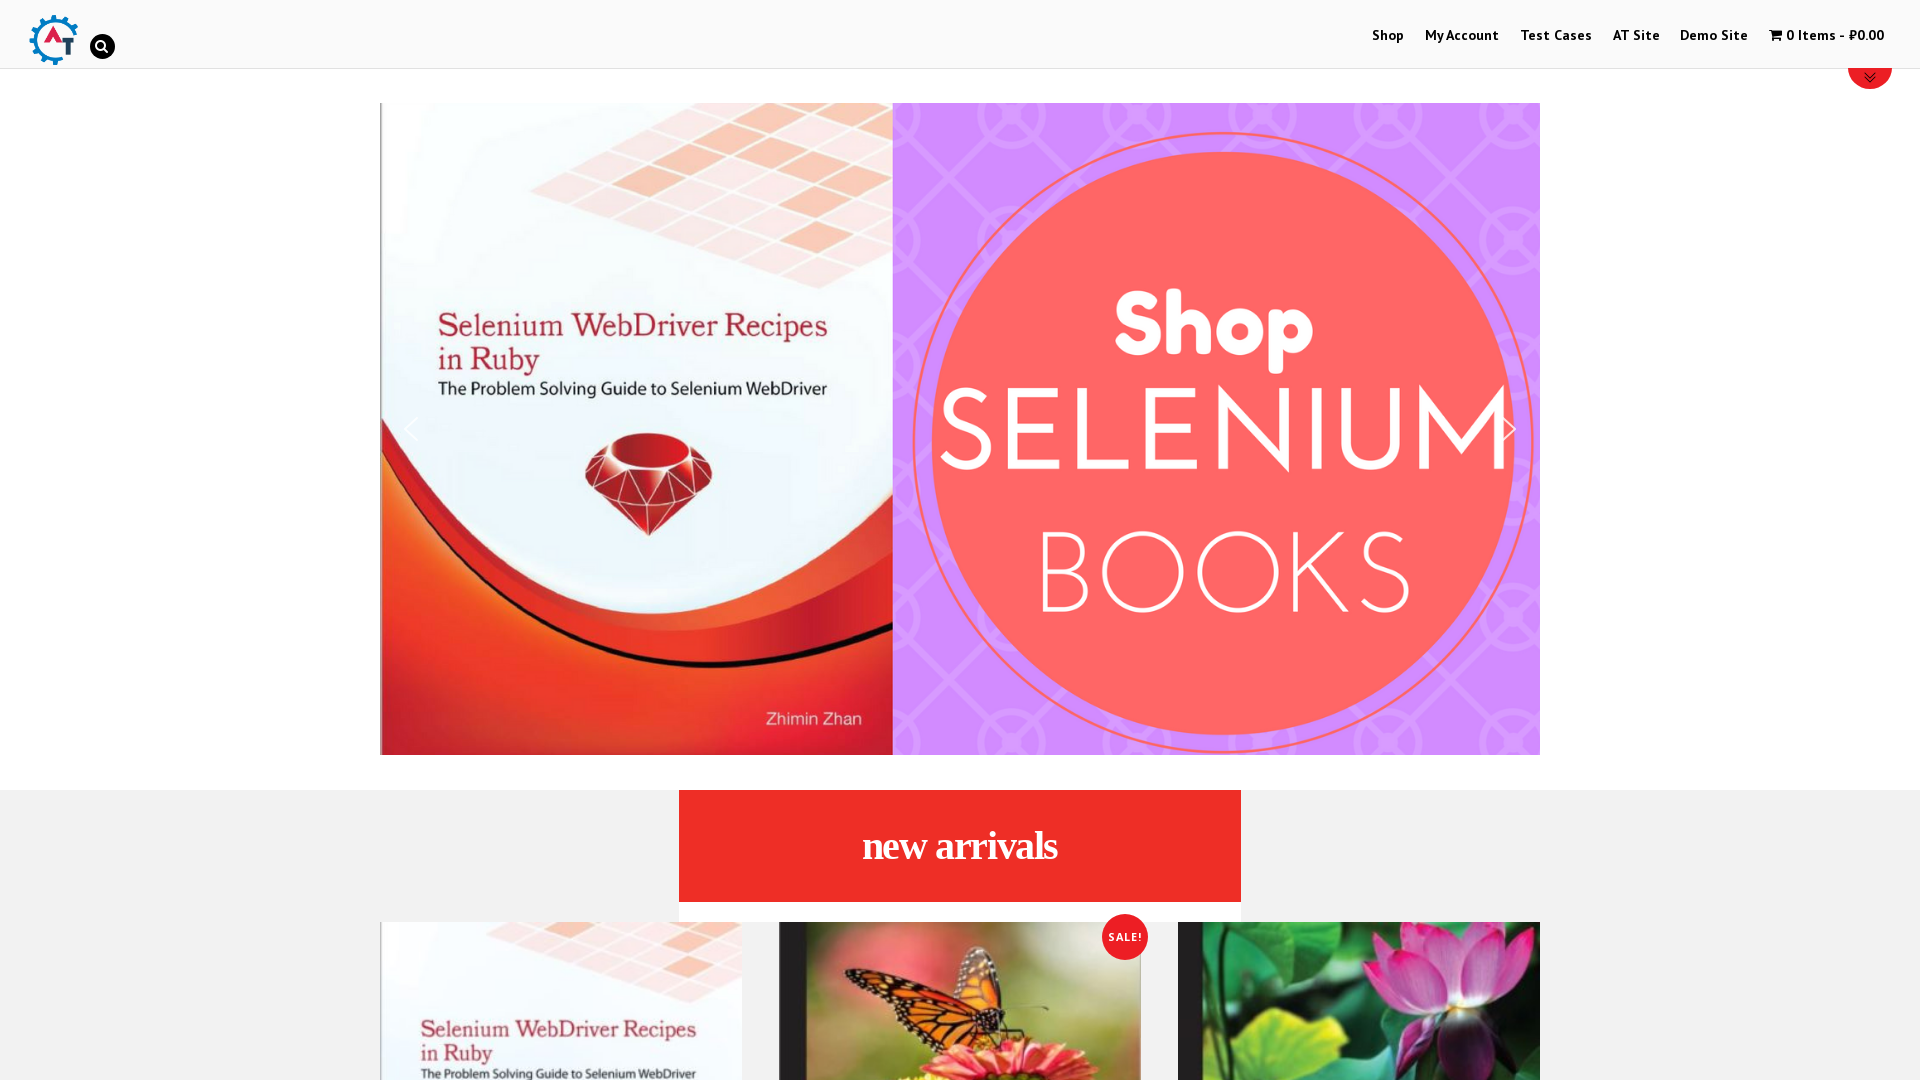